Tests checkbox and radio button interactions on a registration form by clicking multiple checkboxes and radio buttons to verify they are functional

Starting URL: http://demo.automationtesting.in/Register.html

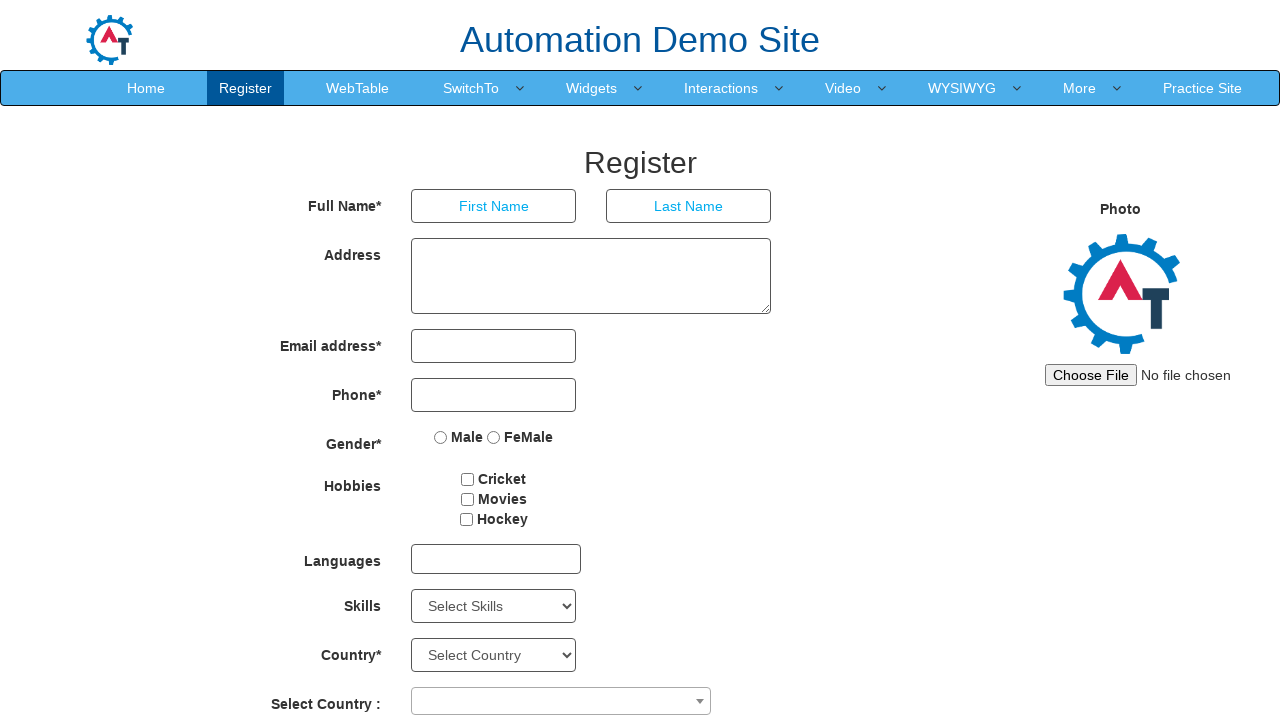

Clicked first checkbox at (468, 479) on #checkbox1
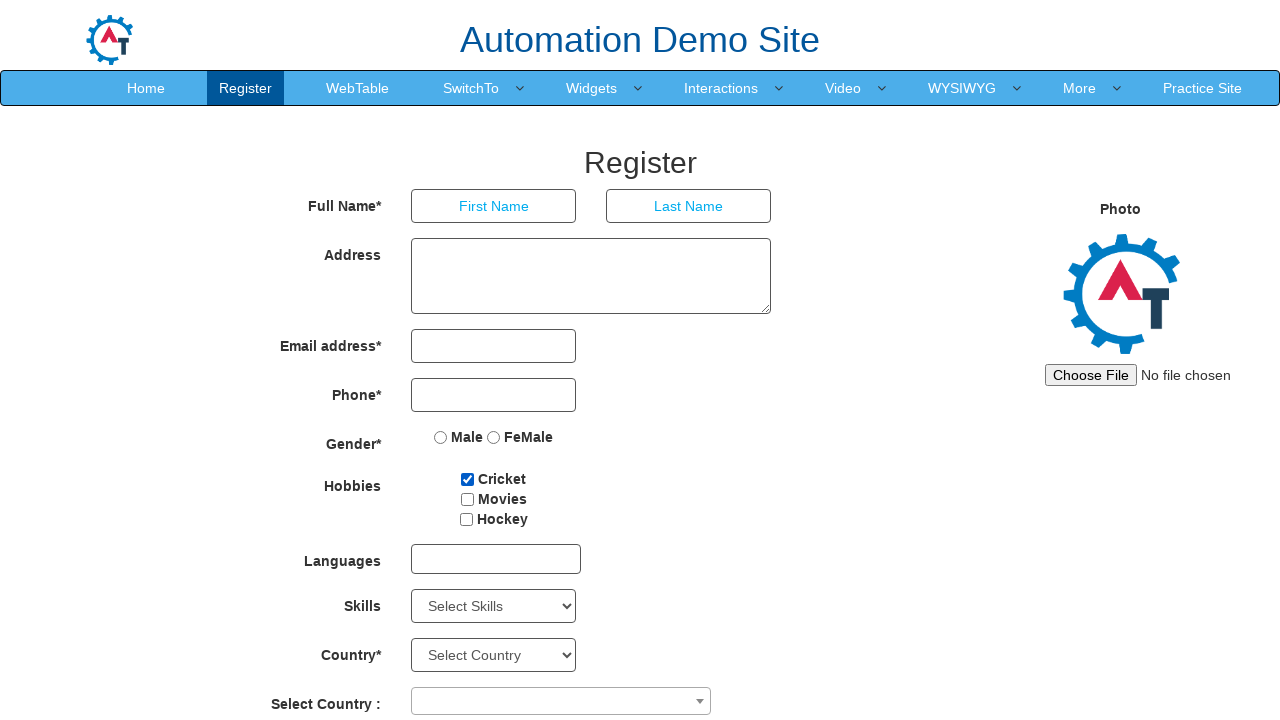

First checkbox is visible
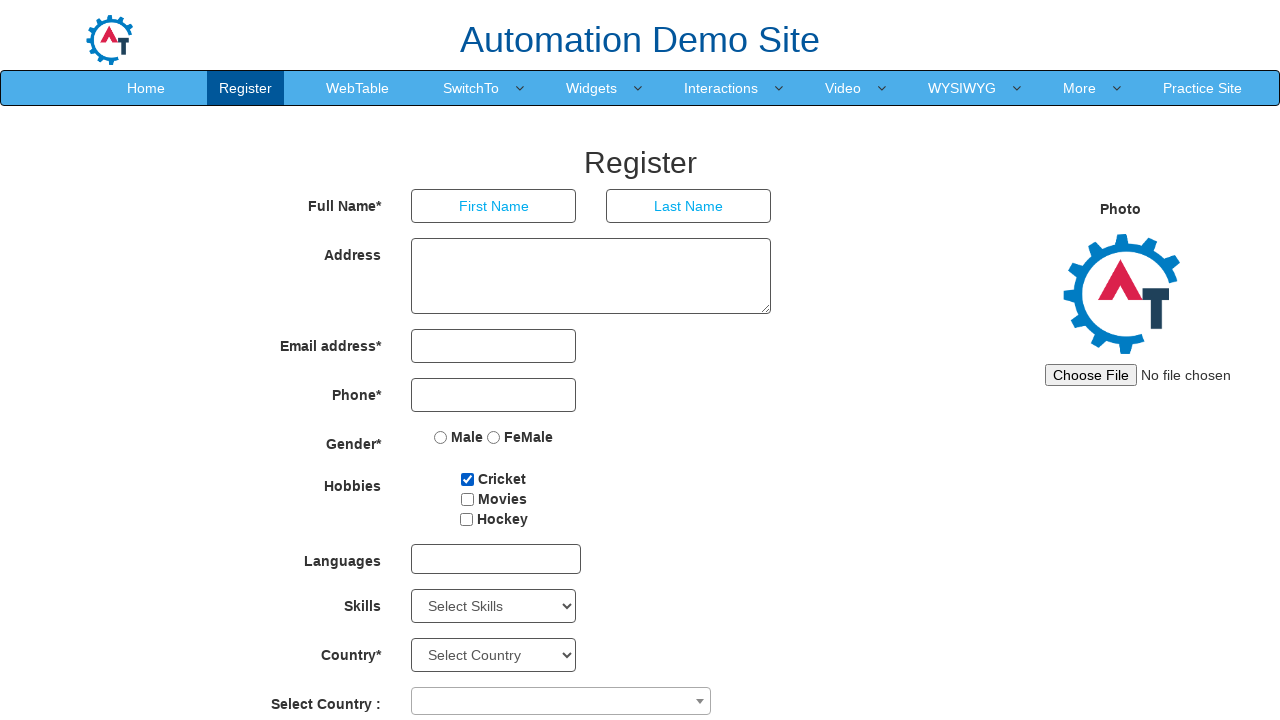

Clicked second checkbox at (467, 499) on #checkbox2
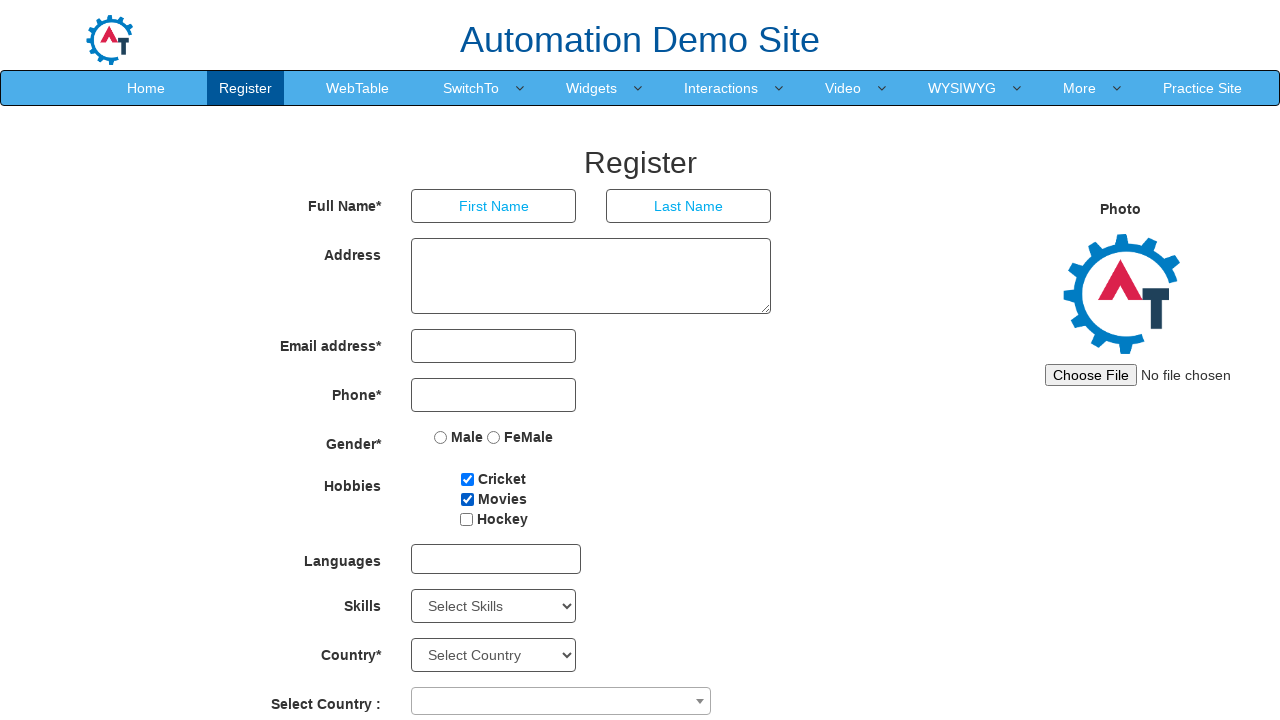

Second checkbox is visible
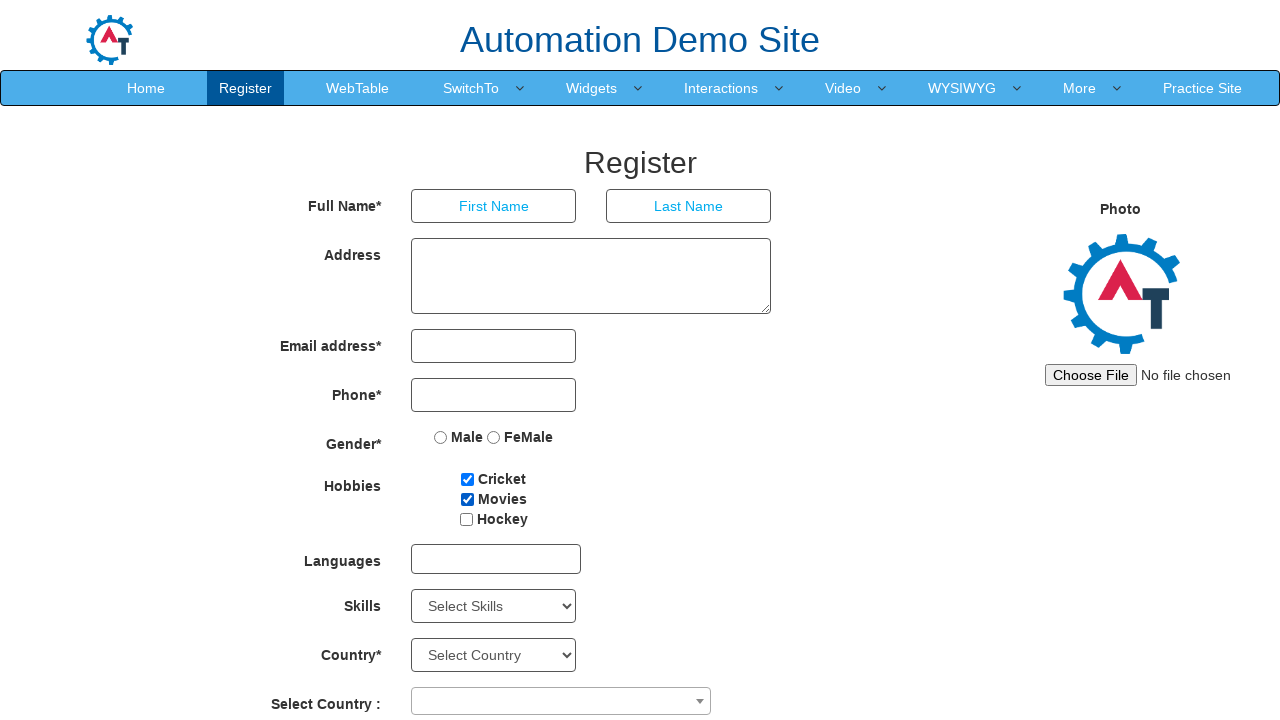

Clicked third checkbox at (466, 519) on #checkbox3
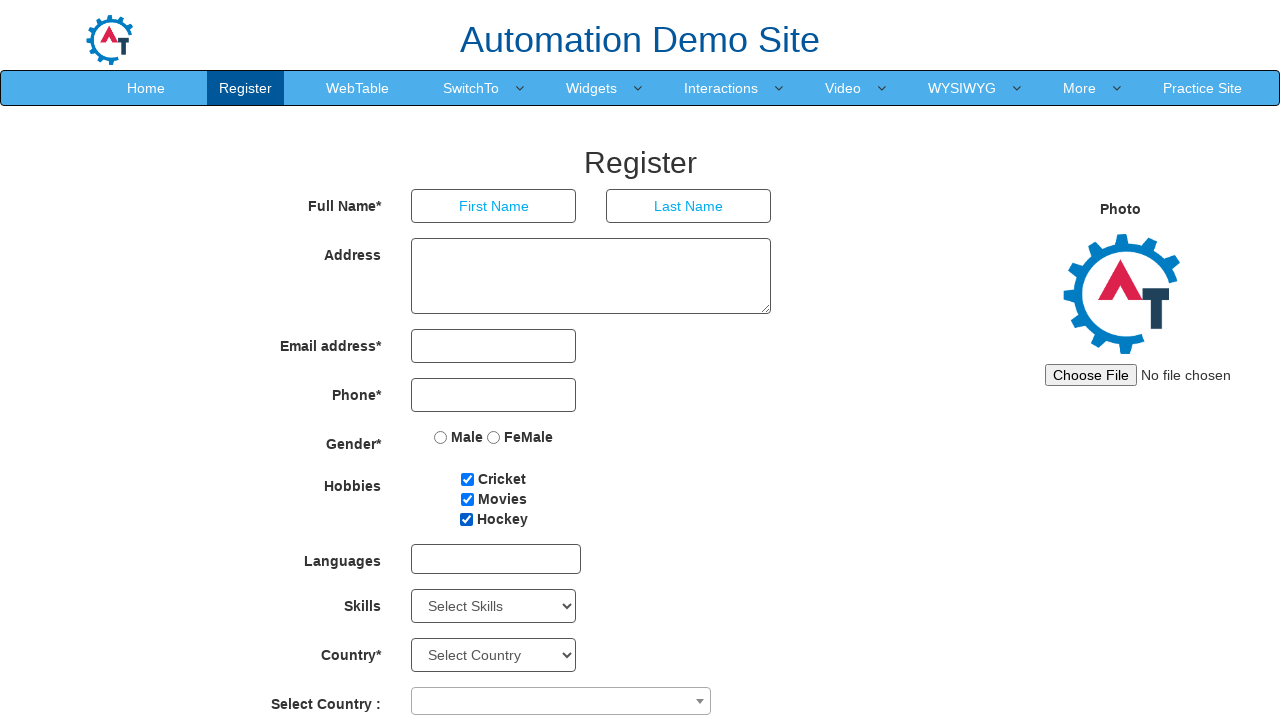

Third checkbox is visible
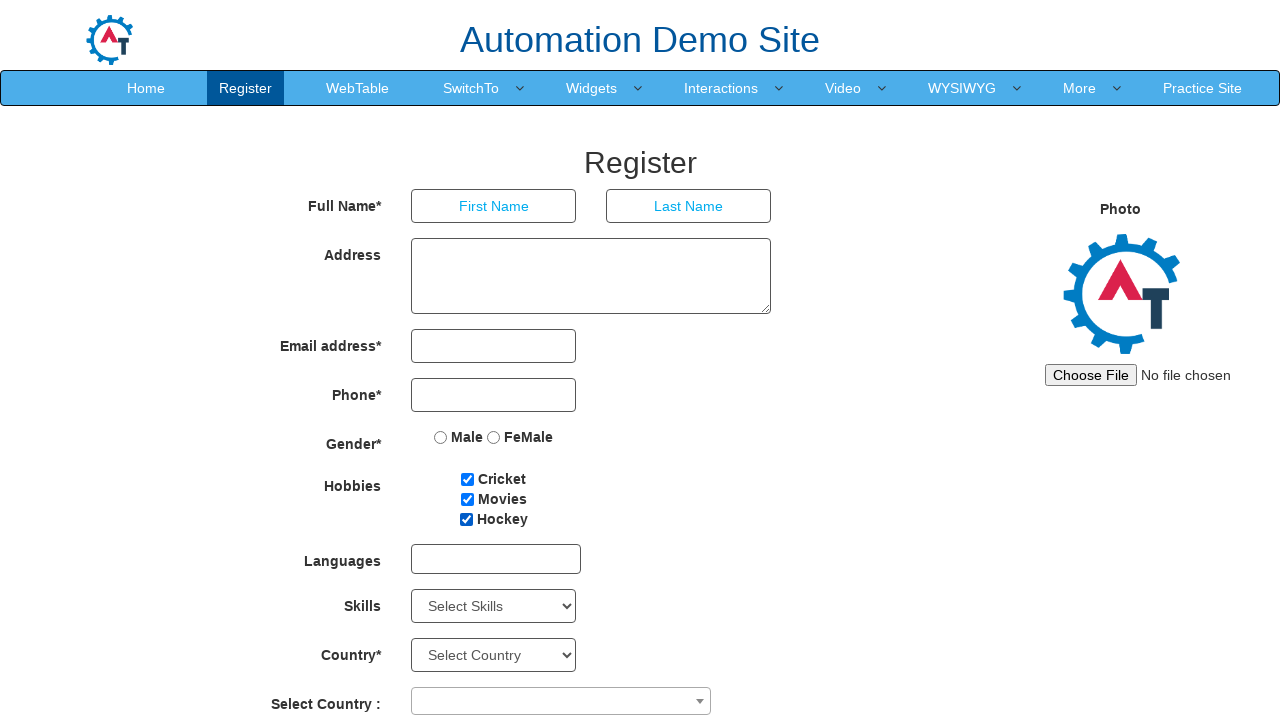

Clicked first radio button (Male) at (441, 437) on xpath=//*[@id='basicBootstrapForm']/div[5]/div/label[1]/input
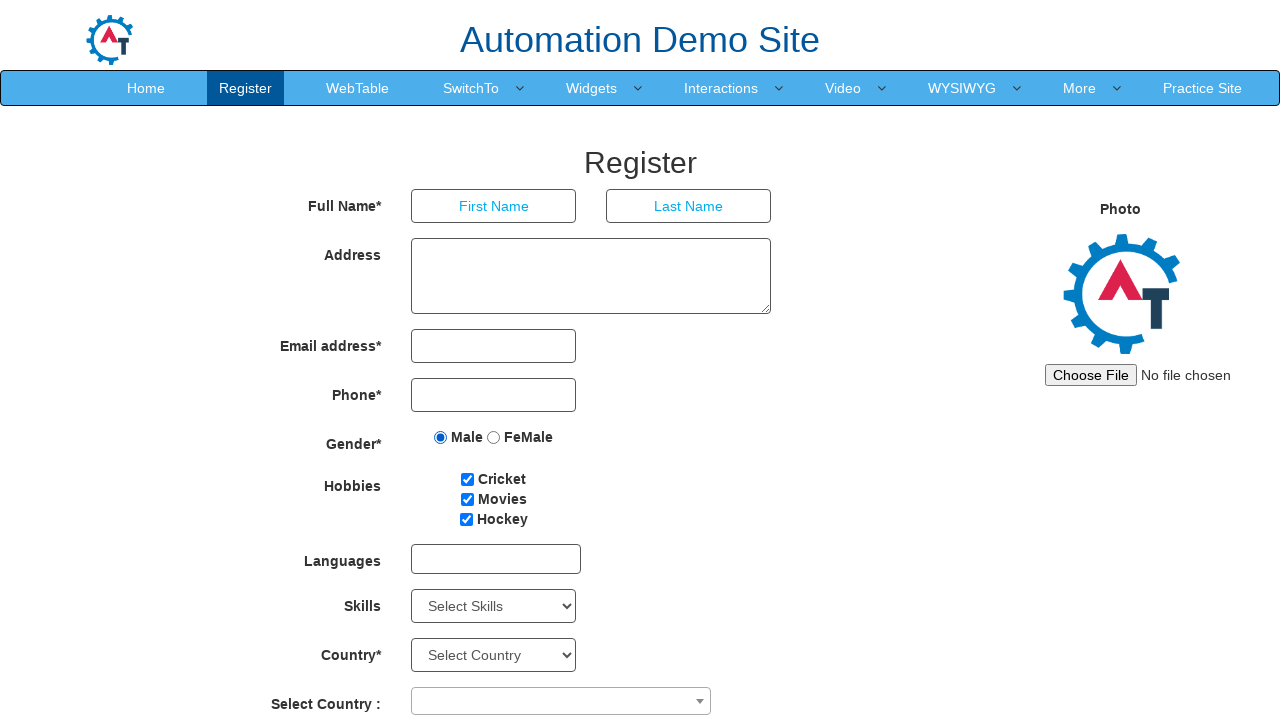

First radio button (Male) is visible
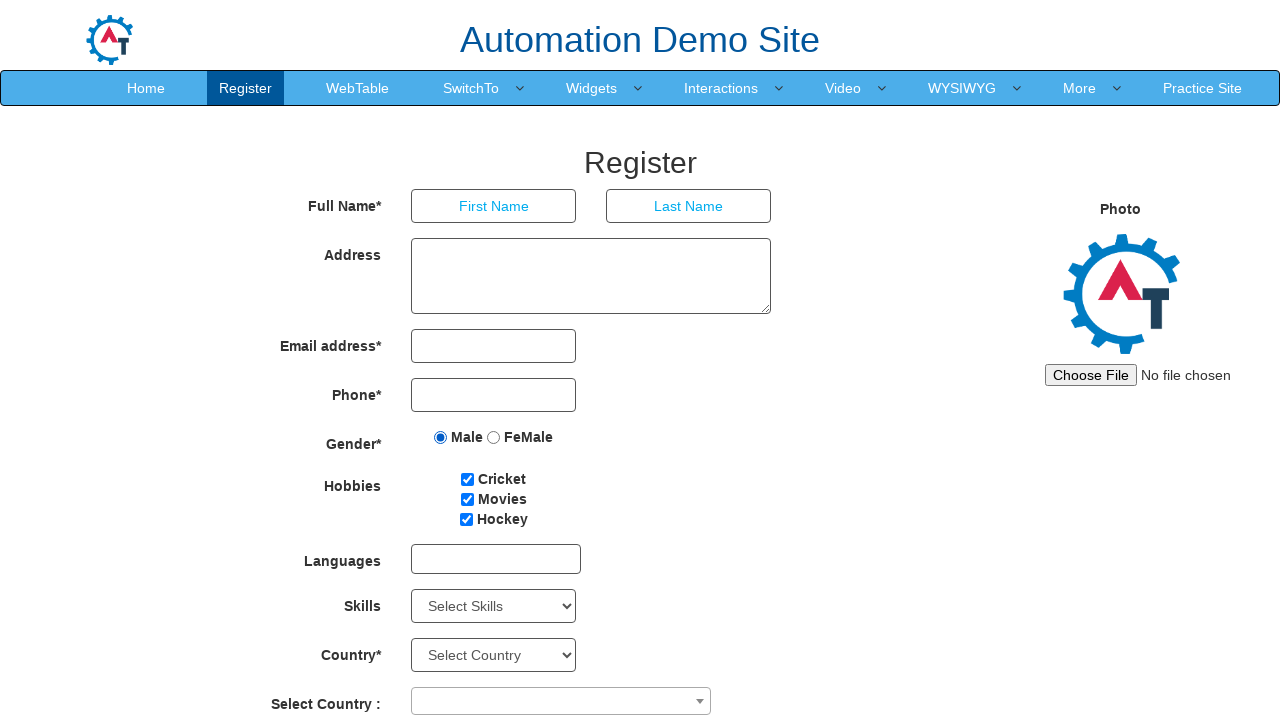

Clicked first radio button (Male) again at (441, 437) on xpath=//*[@id='basicBootstrapForm']/div[5]/div/label[1]/input
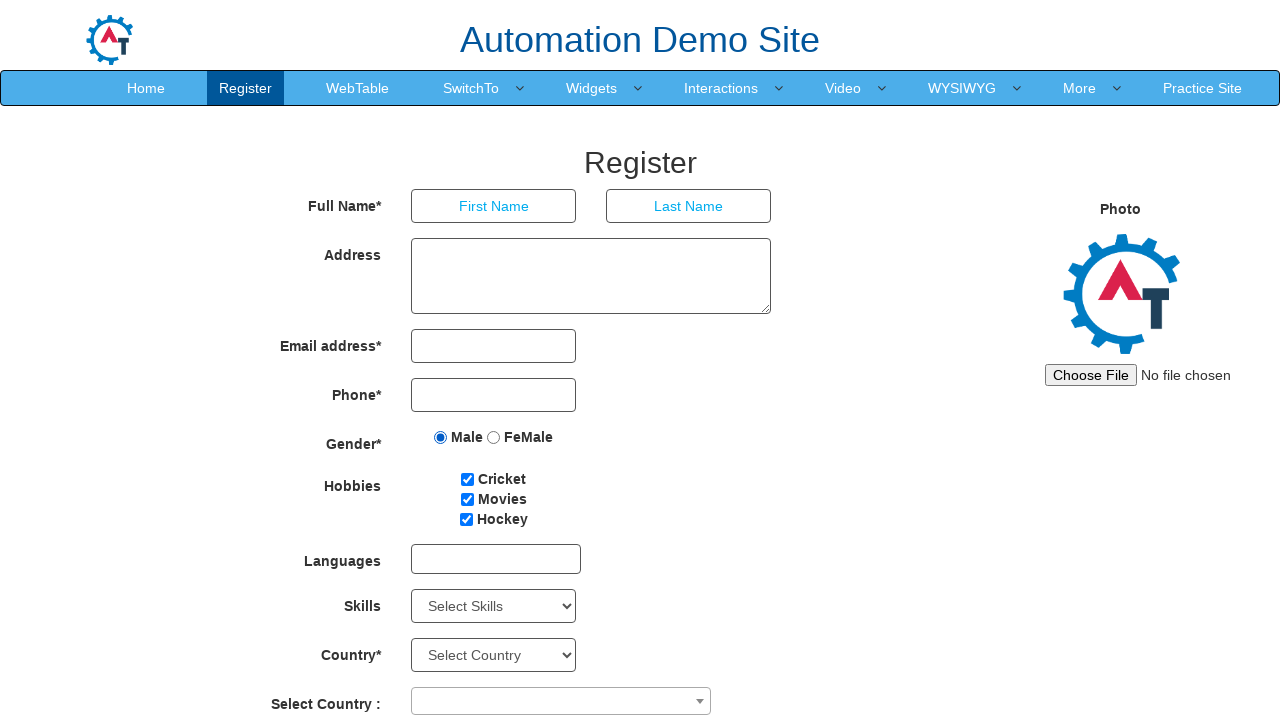

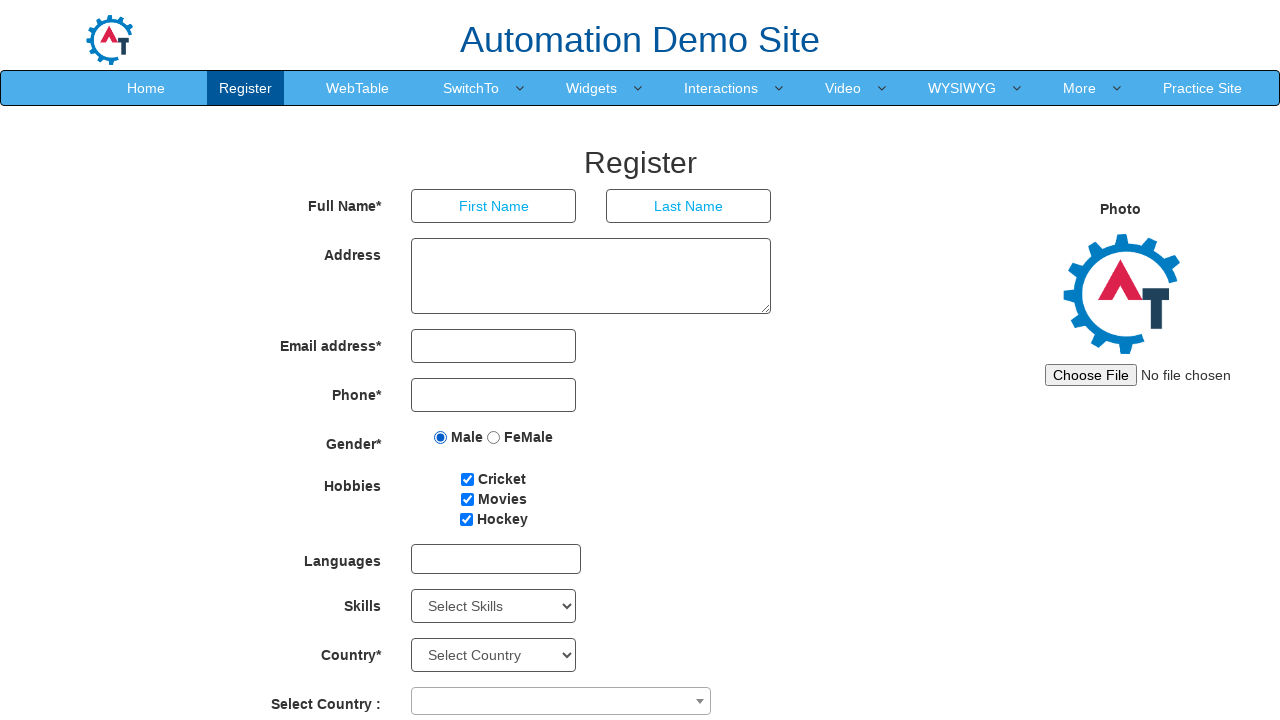